Tests the SeleniumBase demo page by verifying text content, checking for an input element, typing in a textarea, and clicking a button.

Starting URL: https://seleniumbase.io/demo_page

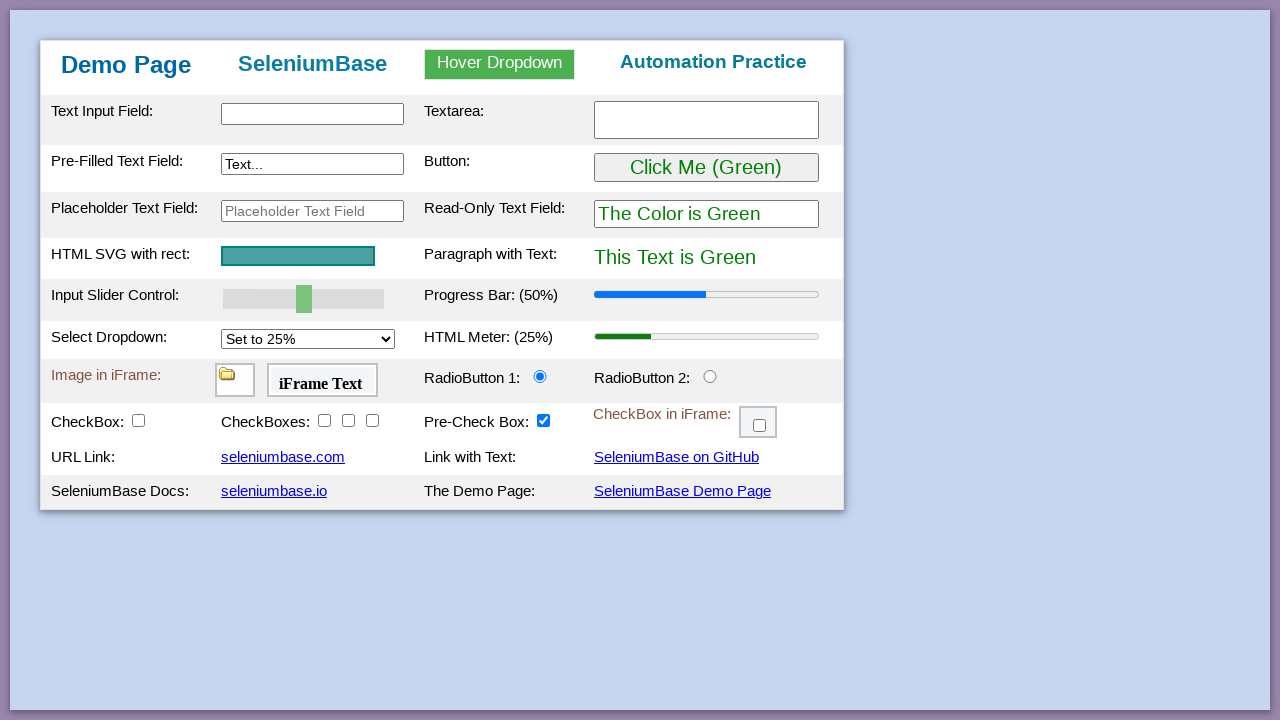

Waited for h2 element within #myForm to be visible
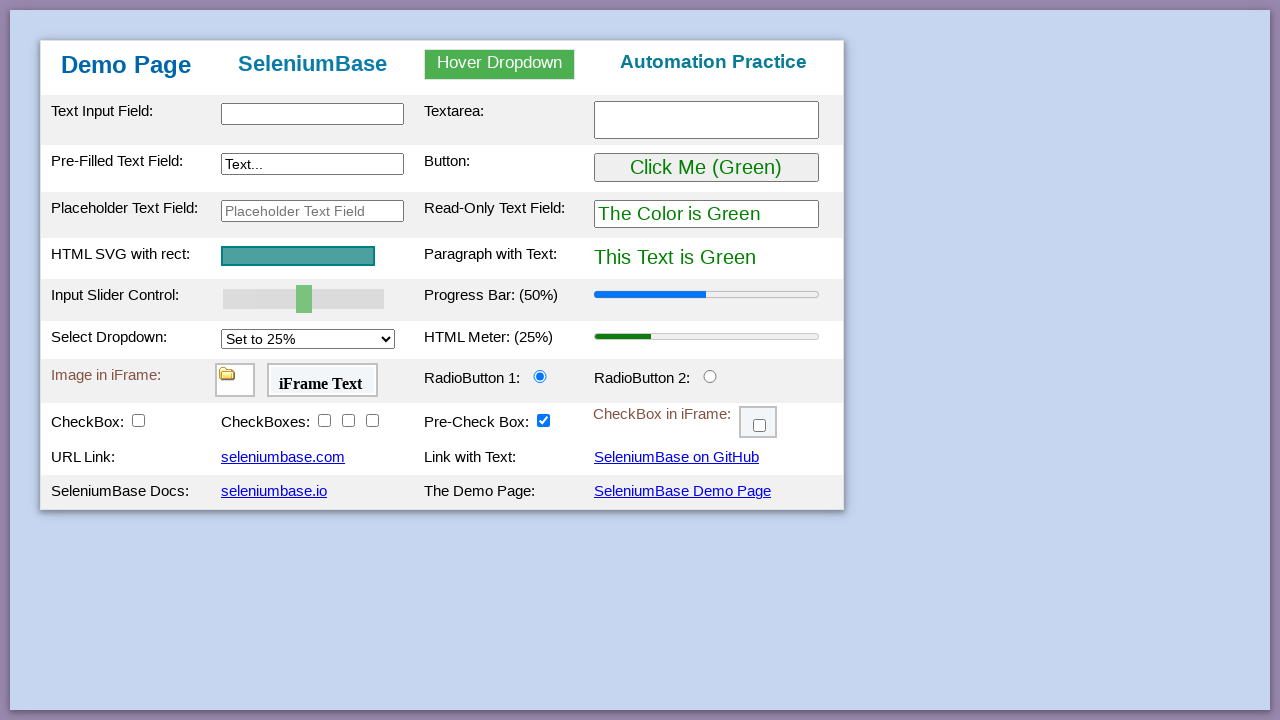

Verified 'SeleniumBase' text is present in h2 heading
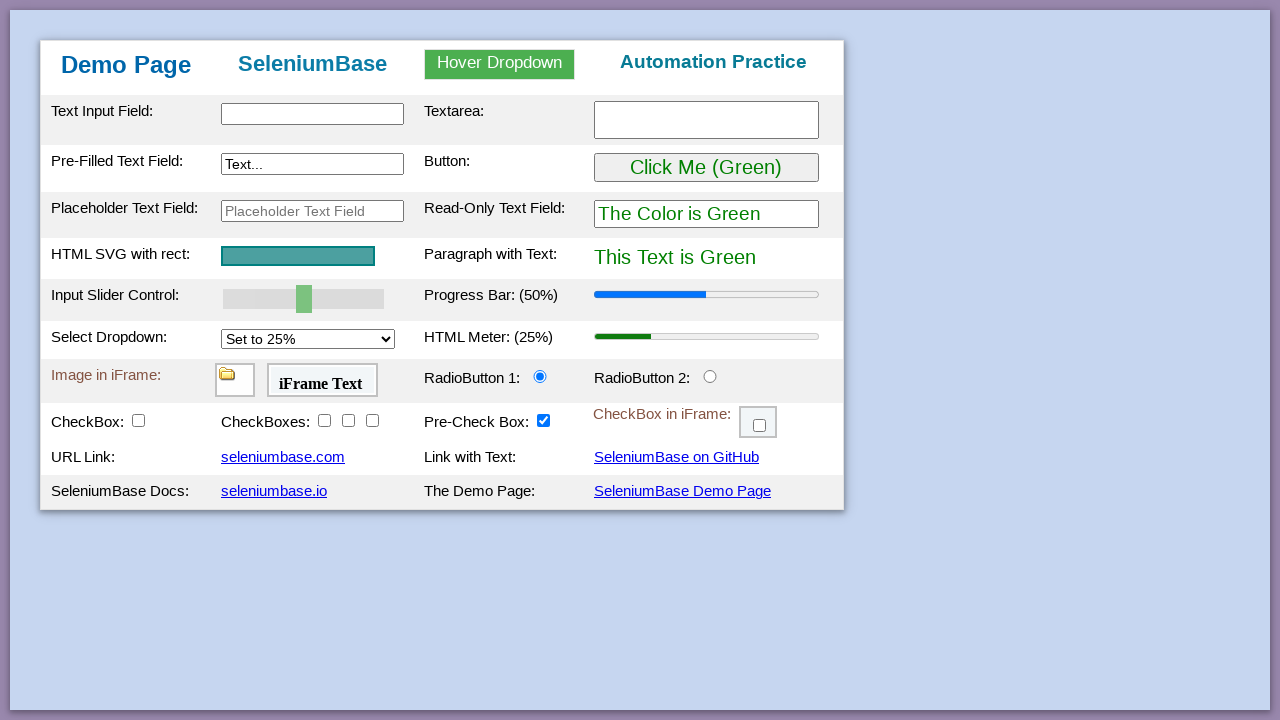

Waited for text input element with id 'myTextInput' to be visible
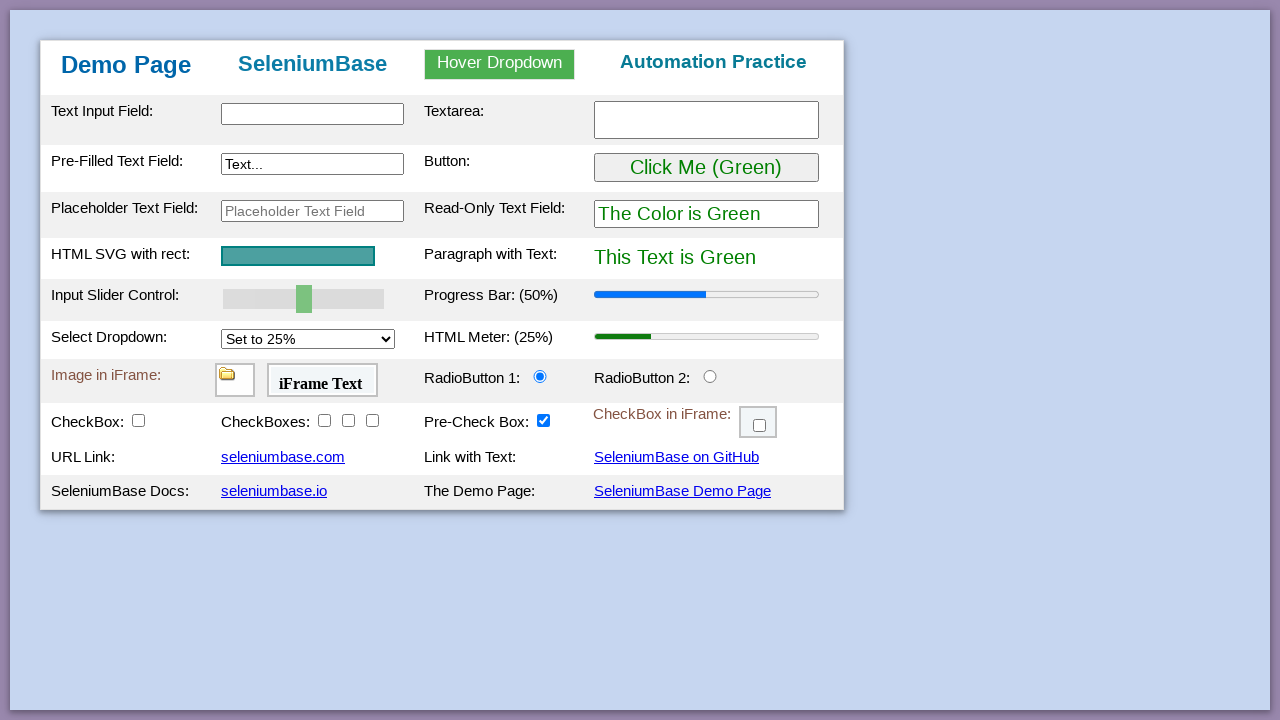

Filled textarea with text 'This is me' on #myTextarea
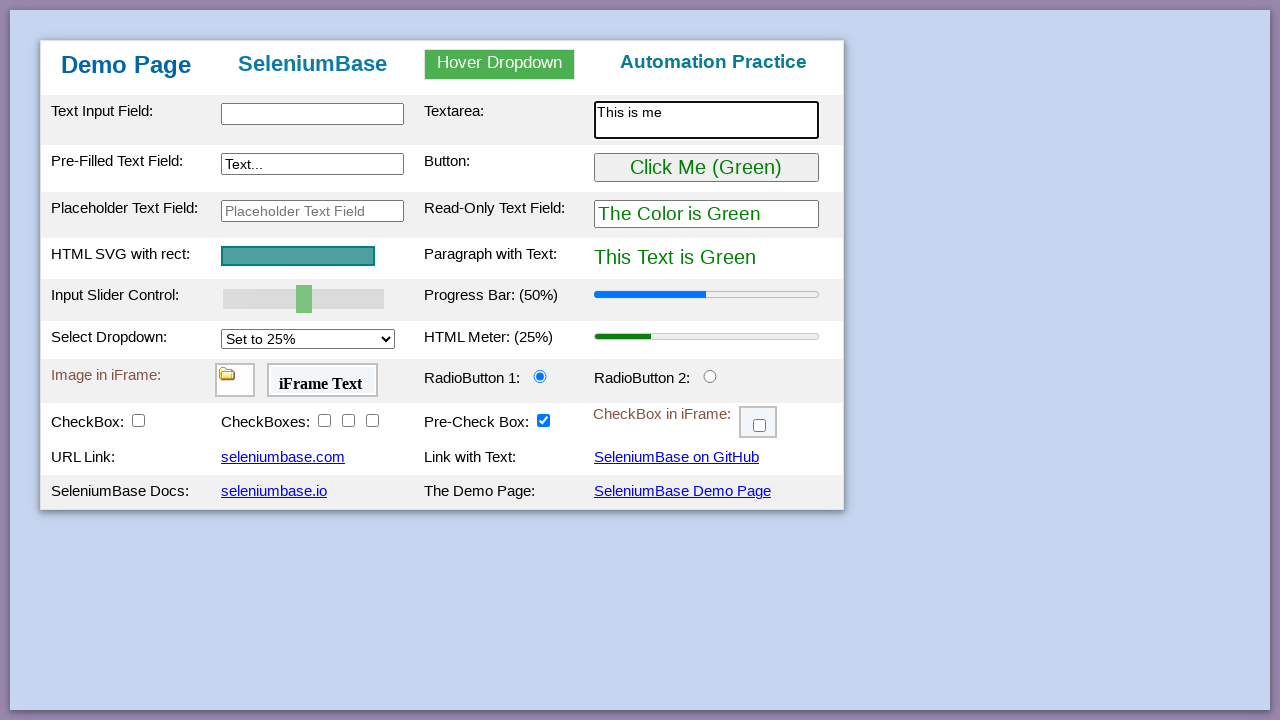

Clicked the button with id 'myButton' at (706, 168) on #myButton
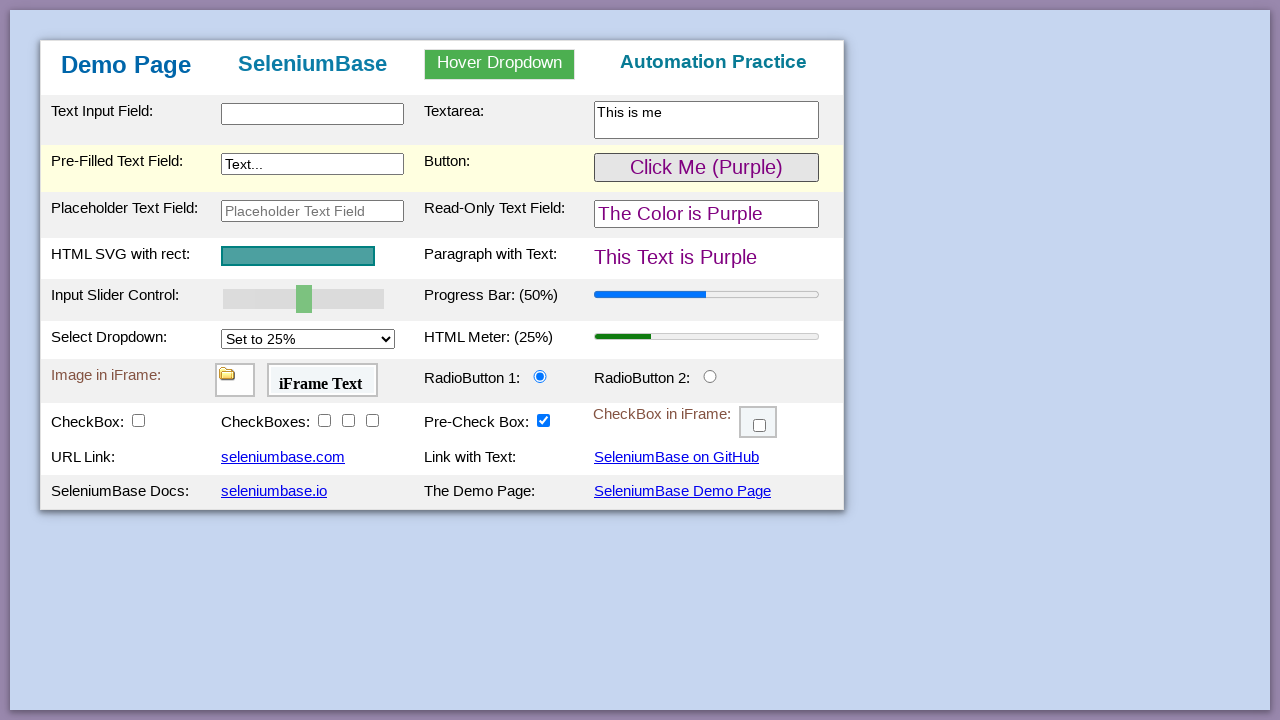

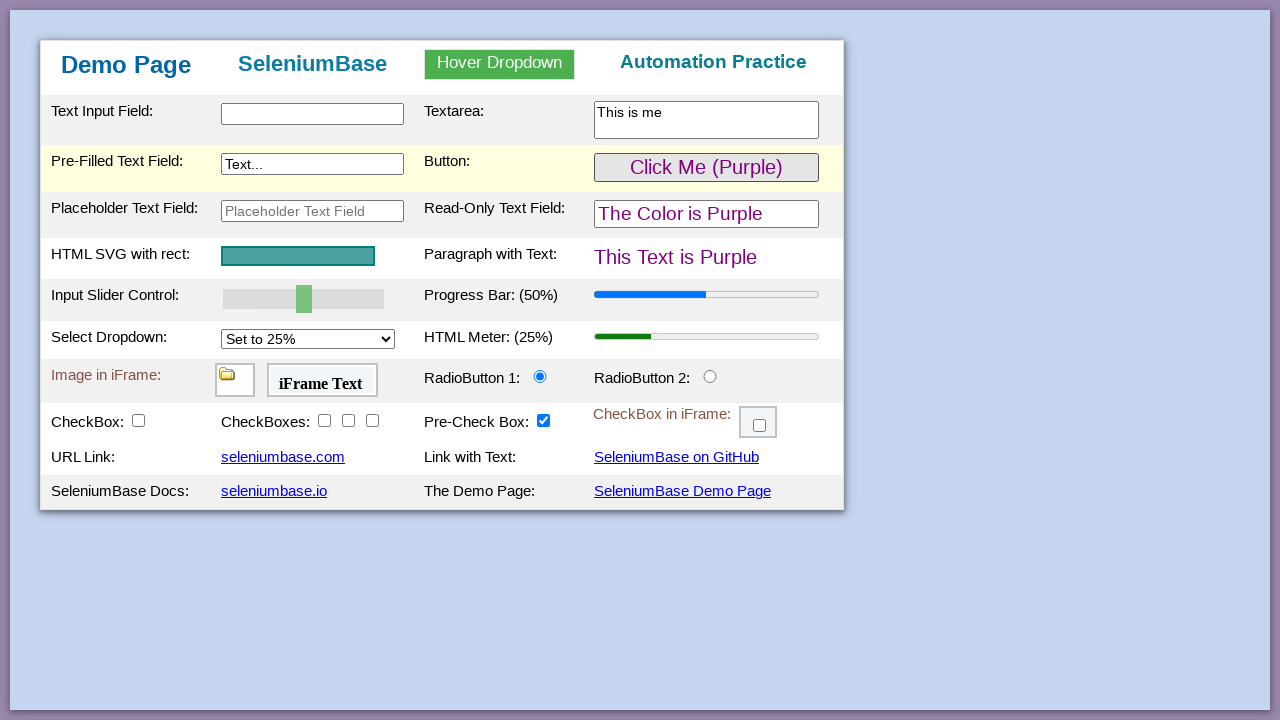